Tests adding elements by clicking the "Add Element" button multiple times and verifying the expected number of "Delete" buttons appear

Starting URL: https://the-internet.herokuapp.com/add_remove_elements/

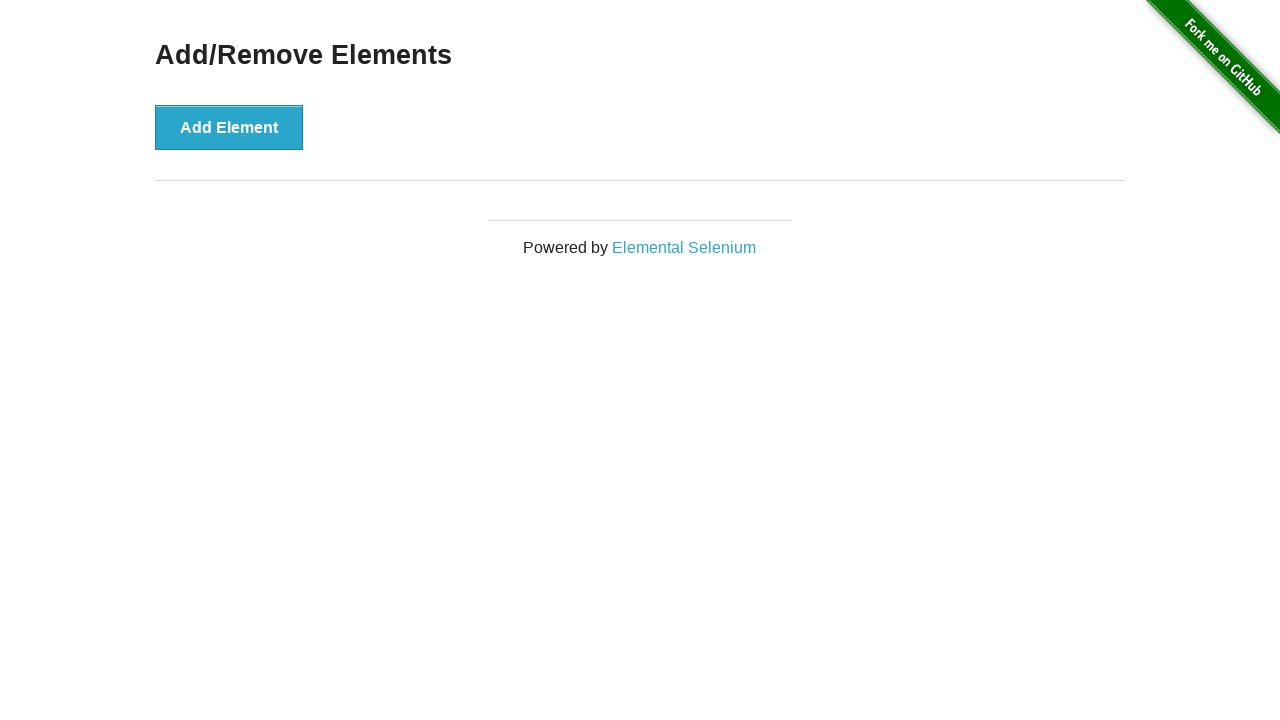

Clicked 'Add Element' button for the first time at (229, 127) on button[onclick='addElement()']
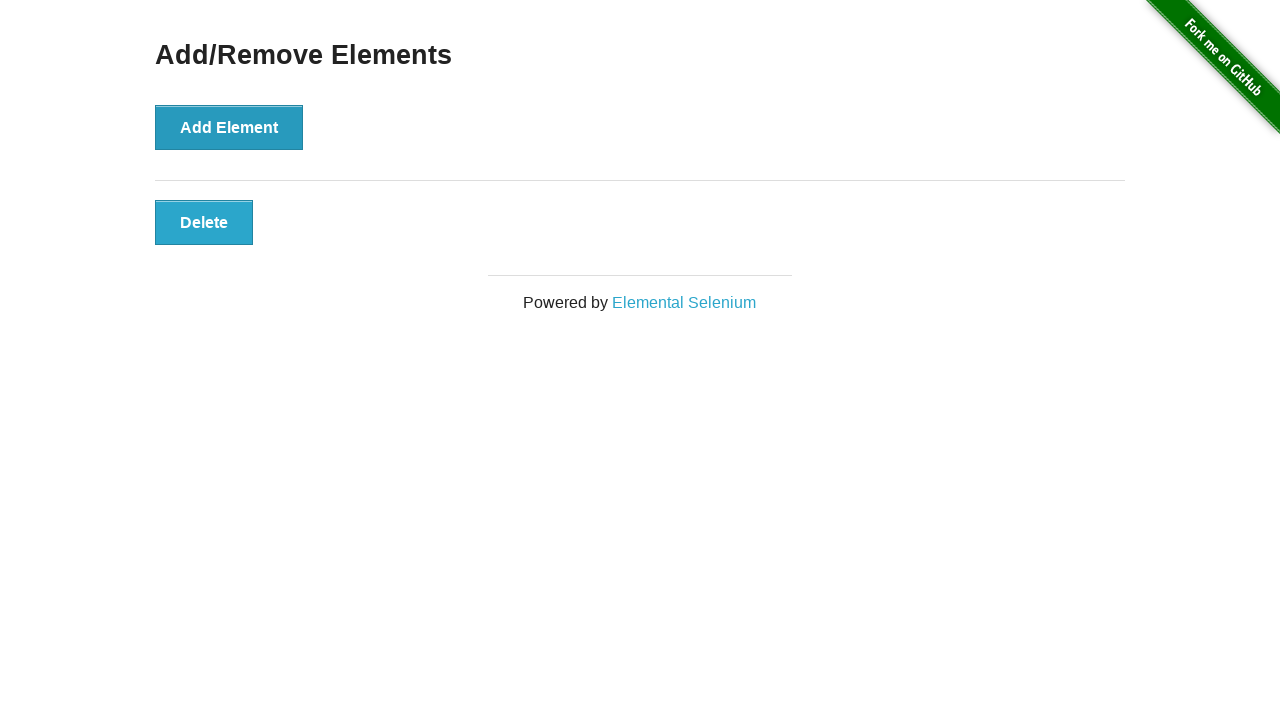

Clicked 'Add Element' button for the second time at (229, 127) on button[onclick='addElement()']
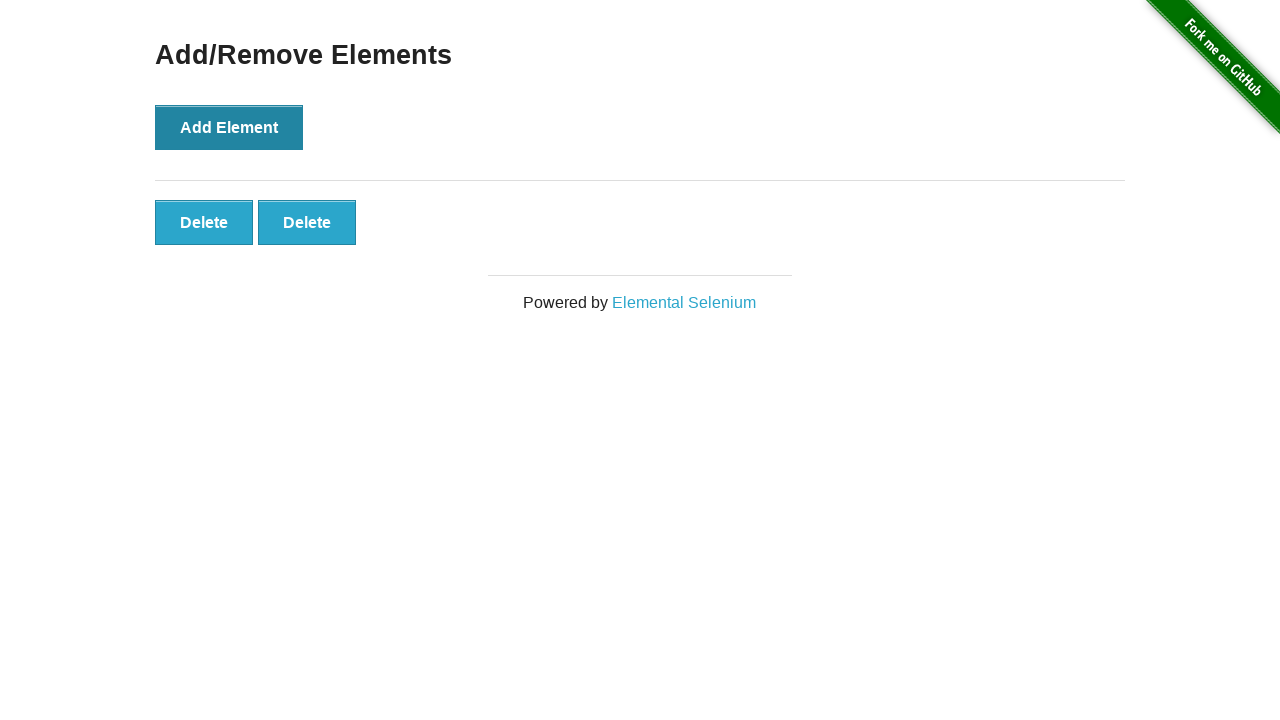

Waited for Delete buttons to appear on the page
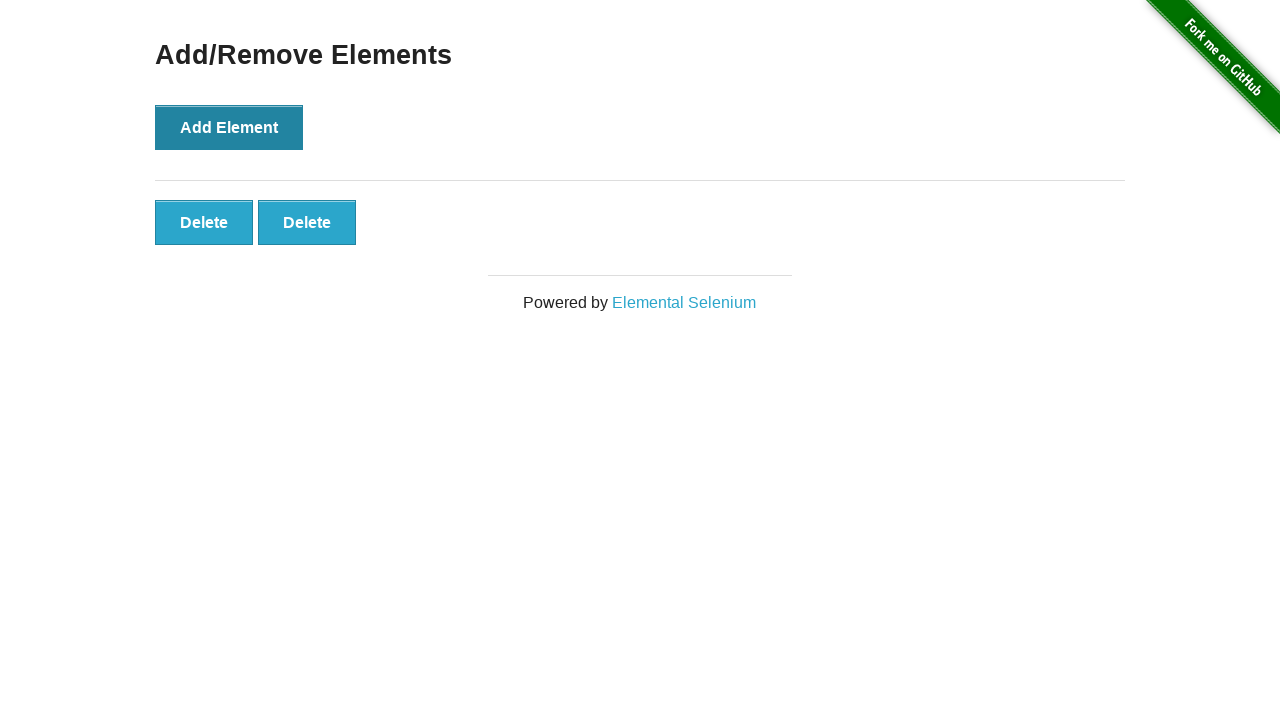

Located all Delete buttons on the page
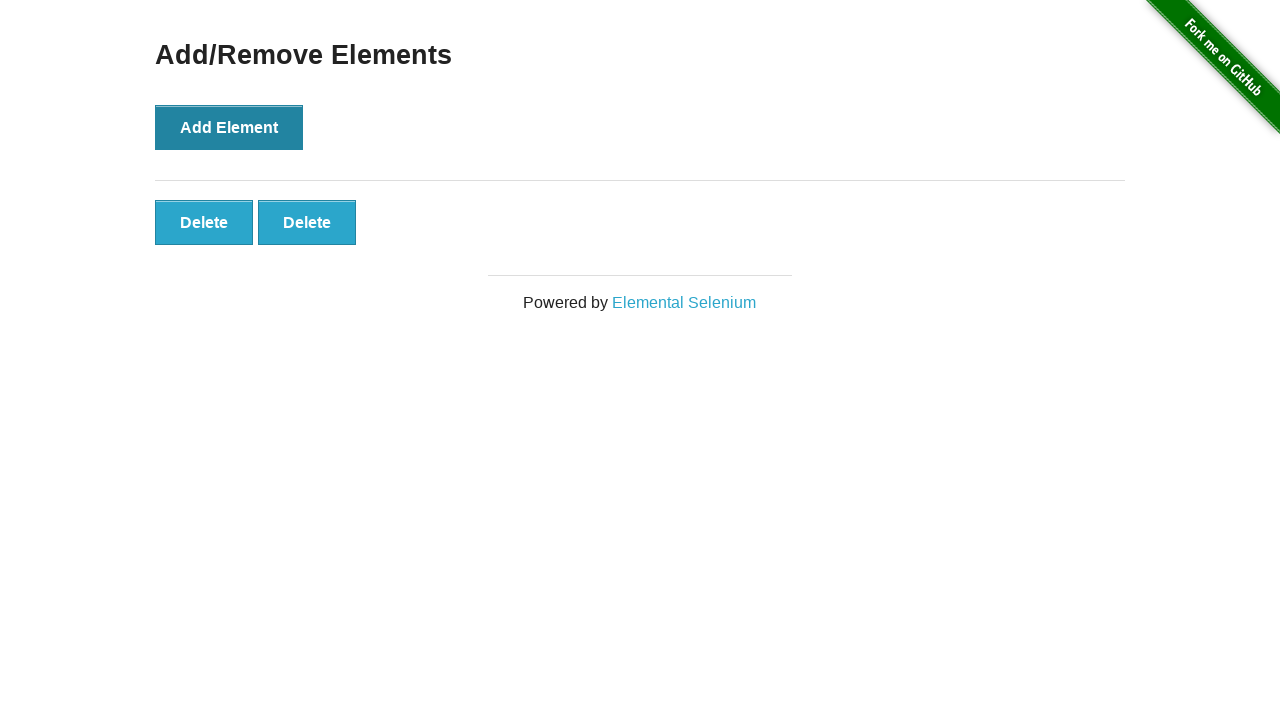

Verified that exactly 2 Delete buttons are present
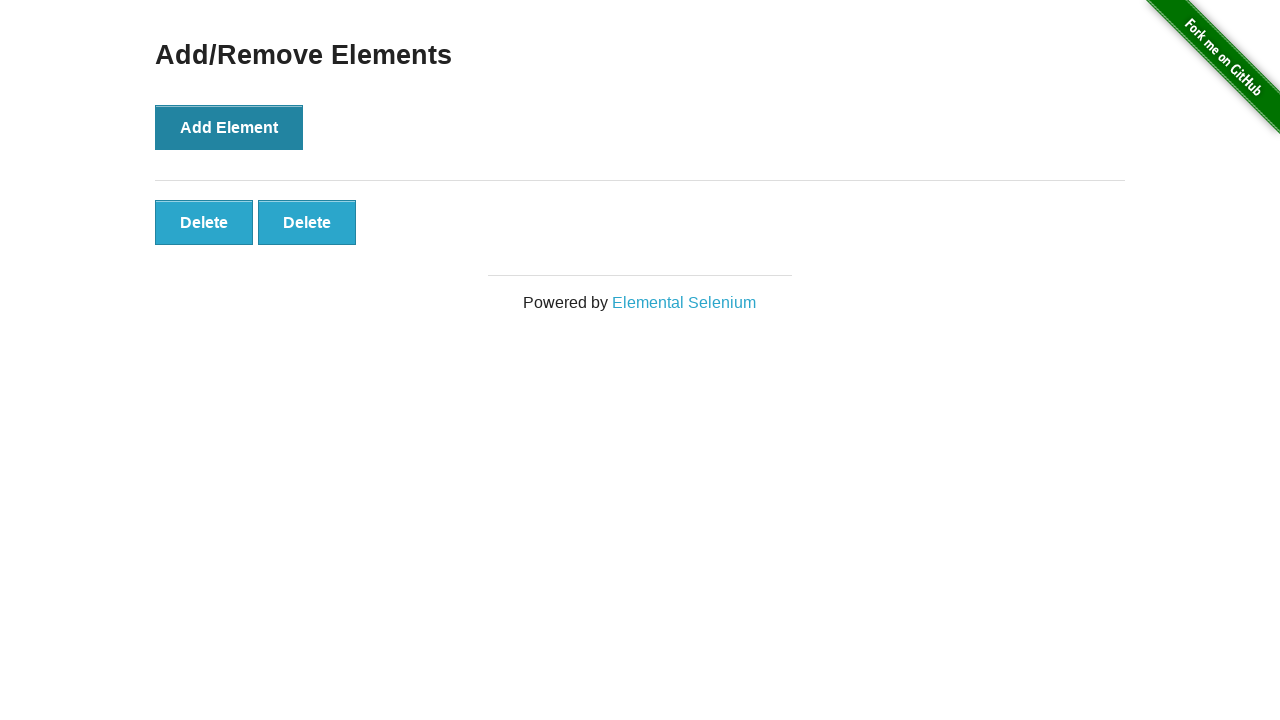

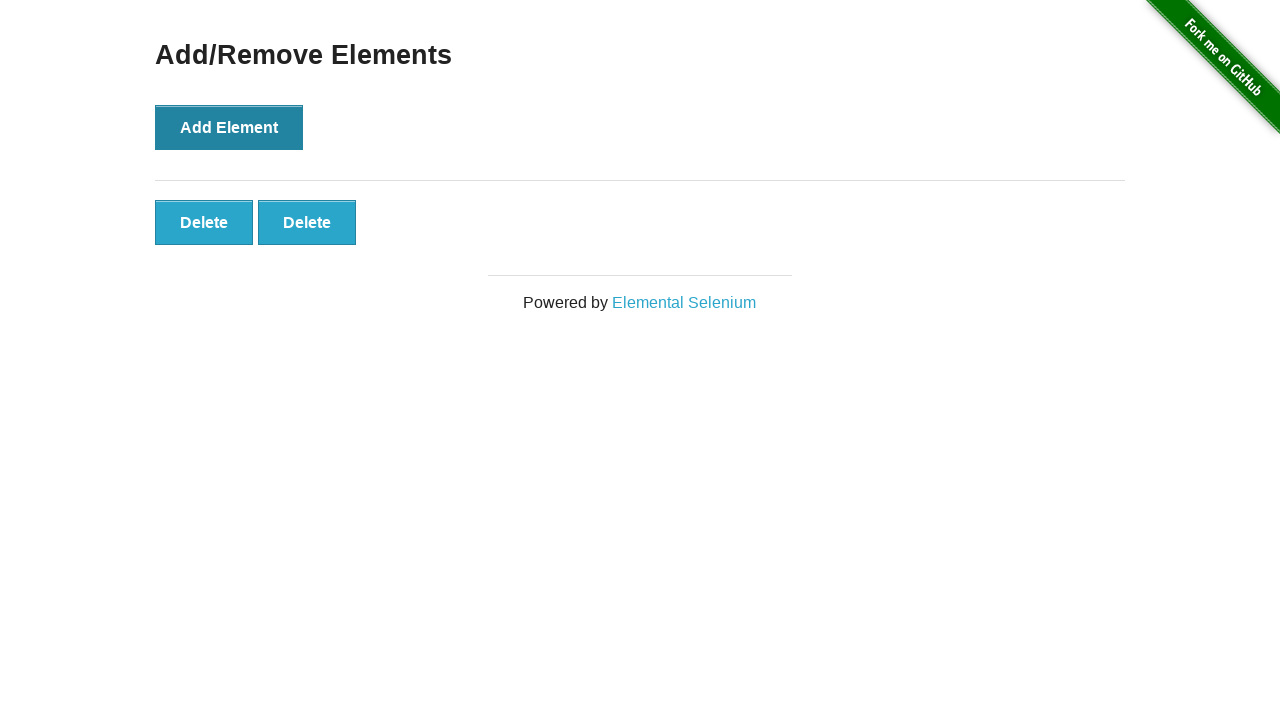